Tests multi-window handling by clicking Help, Privacy, and Terms links that open in new tabs, then switches between and closes each window/tab sequentially.

Starting URL: https://accounts.google.com

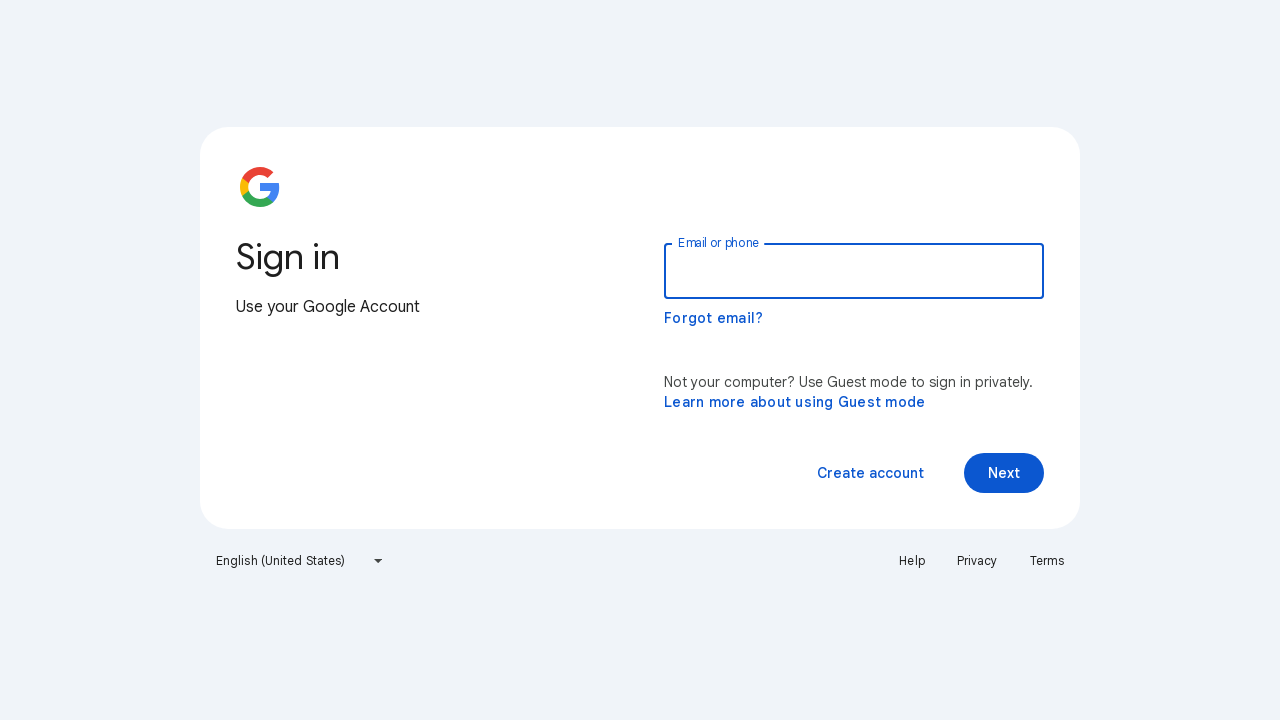

Clicked Help link which opened in a new tab at (912, 561) on a:has-text('Help')
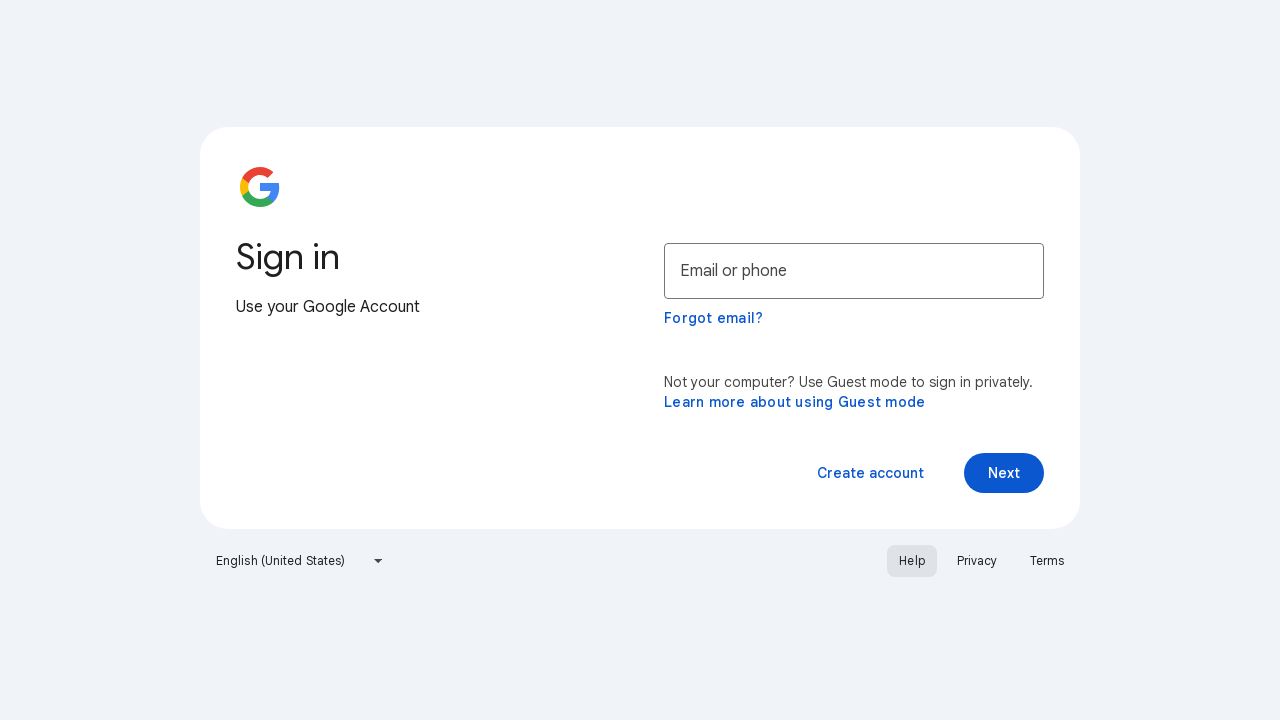

Help page loaded completely
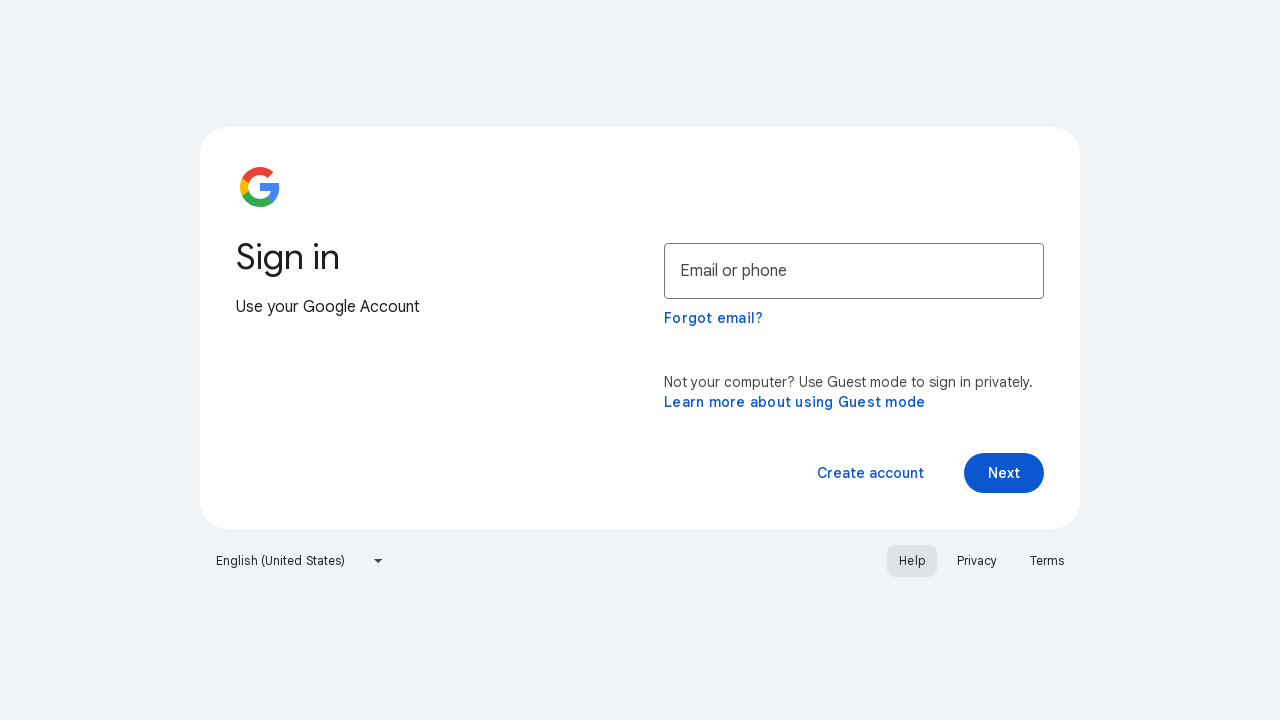

Clicked Privacy link which opened in a new tab at (977, 561) on a:has-text('Privacy')
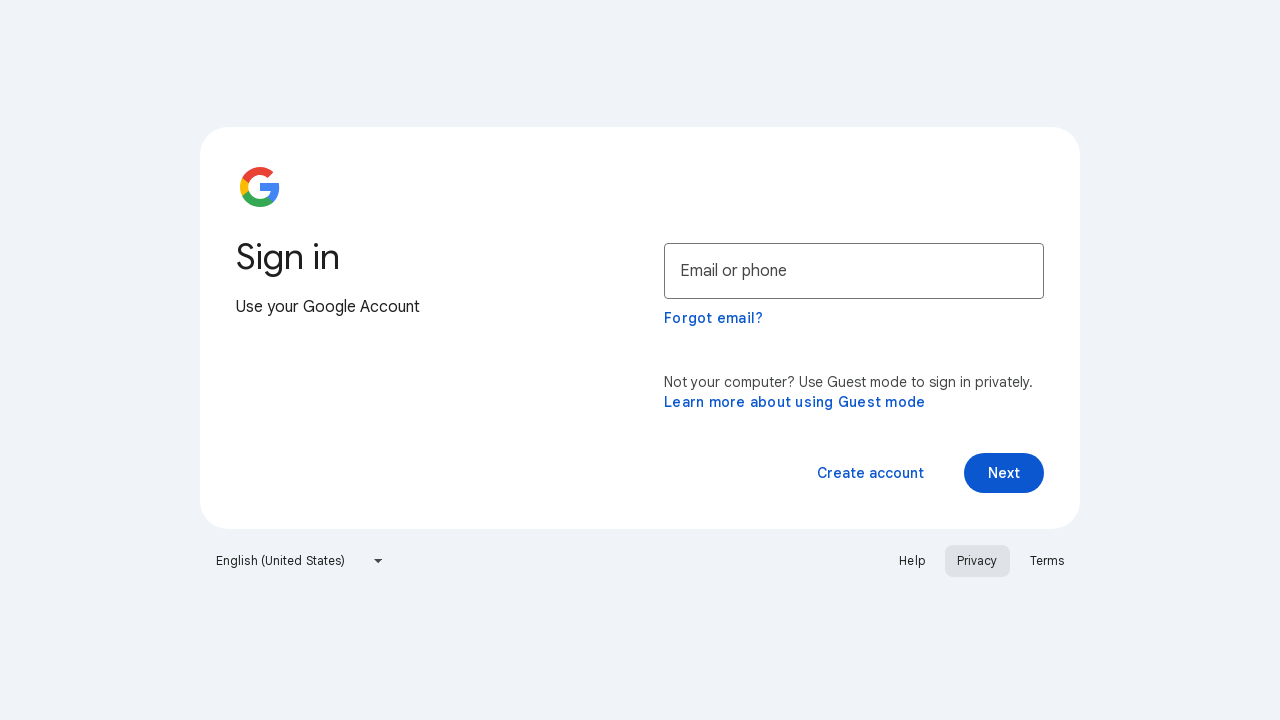

Privacy page loaded completely
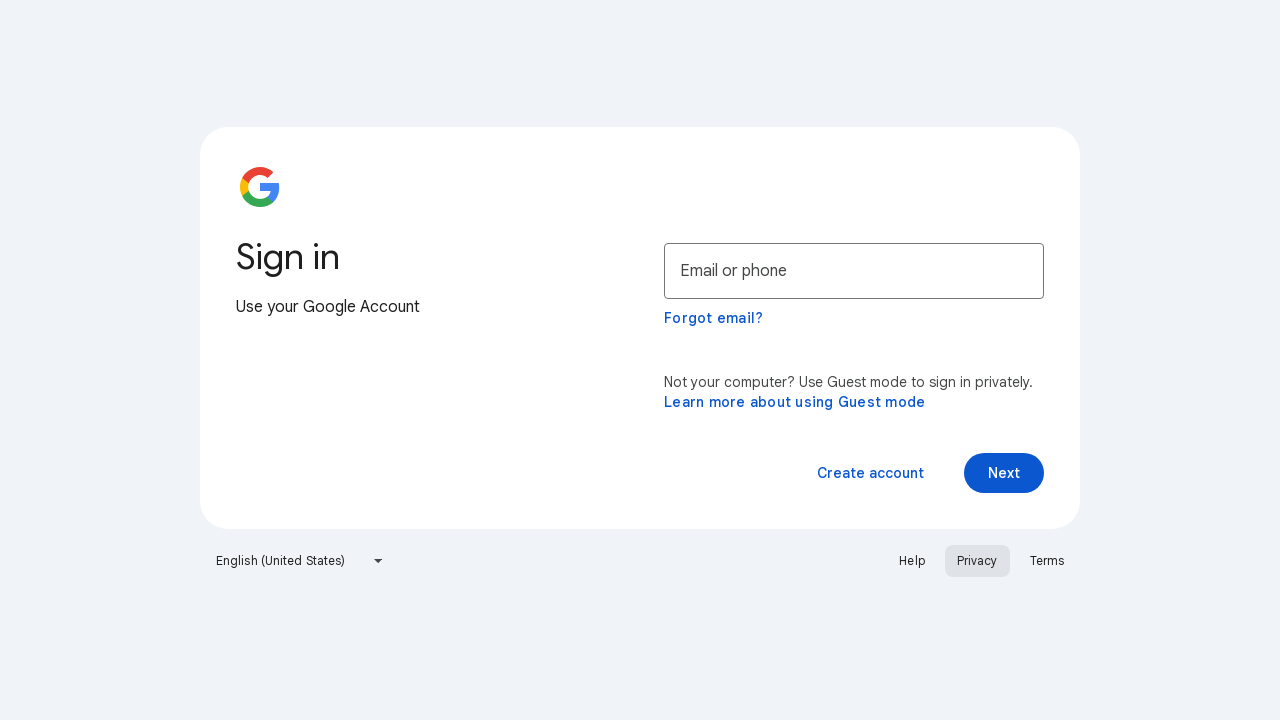

Clicked Terms link which opened in a new tab at (1047, 561) on a:has-text('Terms')
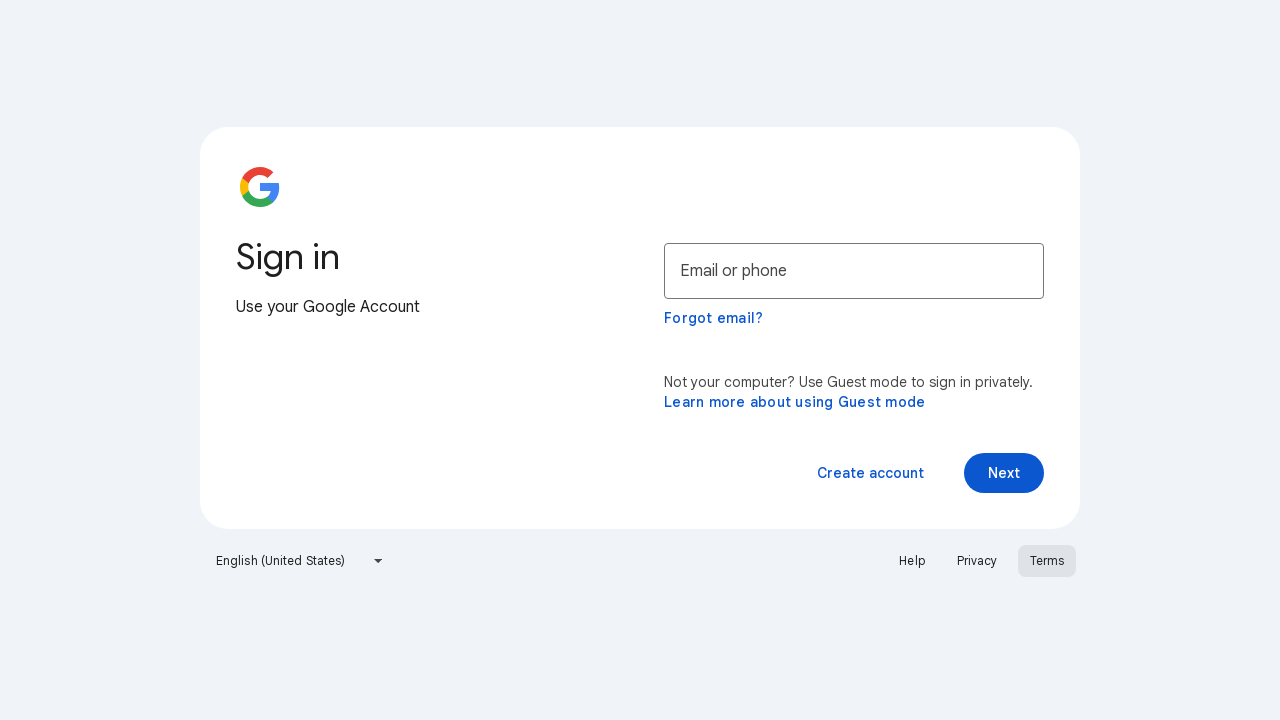

Terms page loaded completely
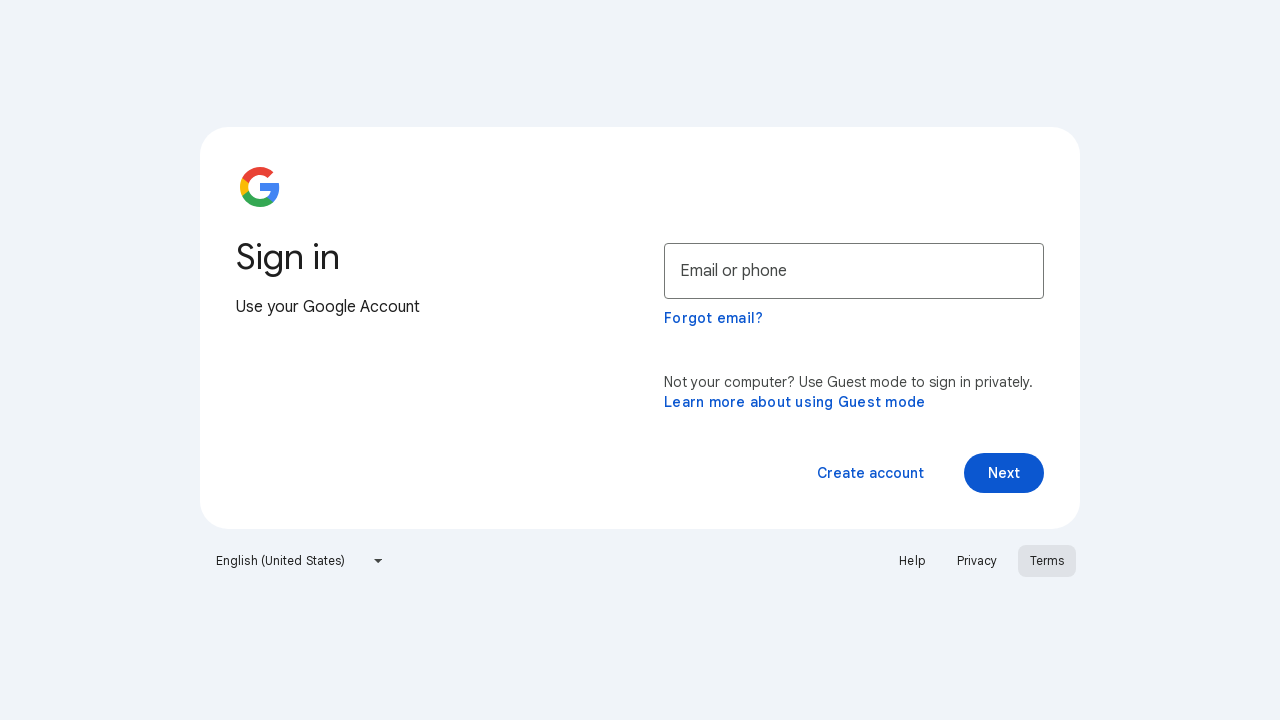

Closed the Help page tab
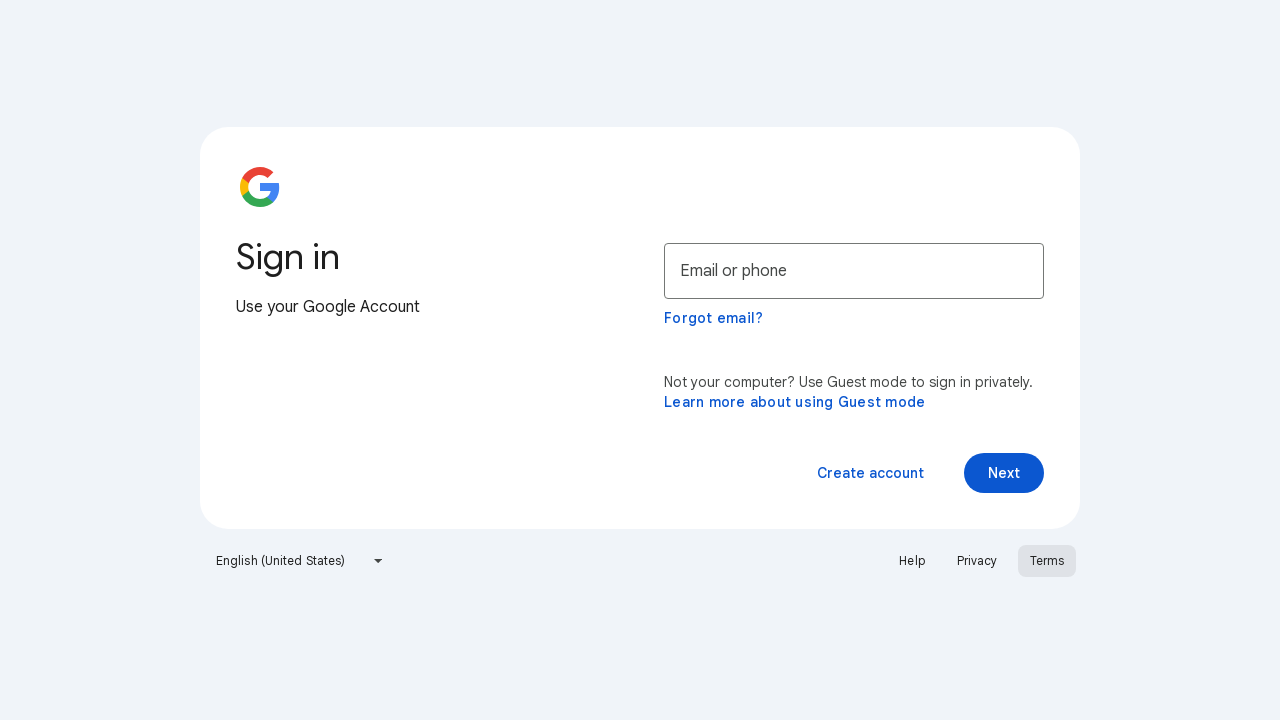

Closed the Privacy page tab
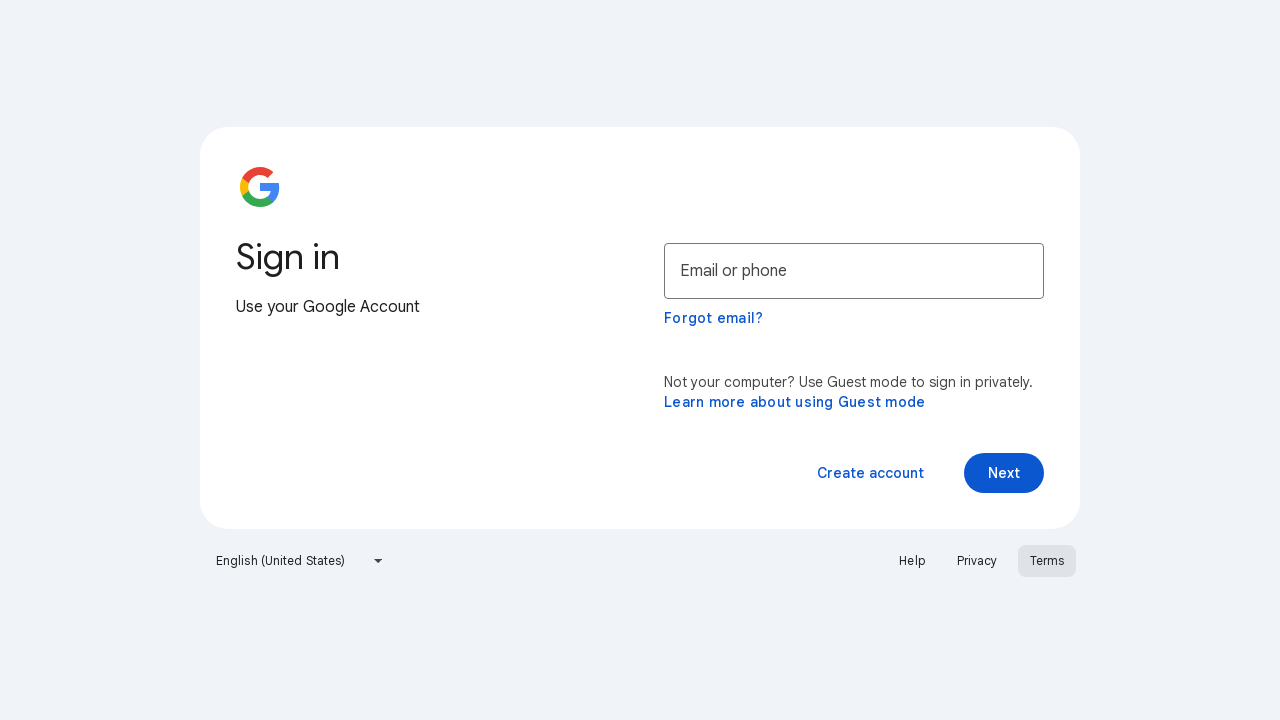

Closed the Terms page tab
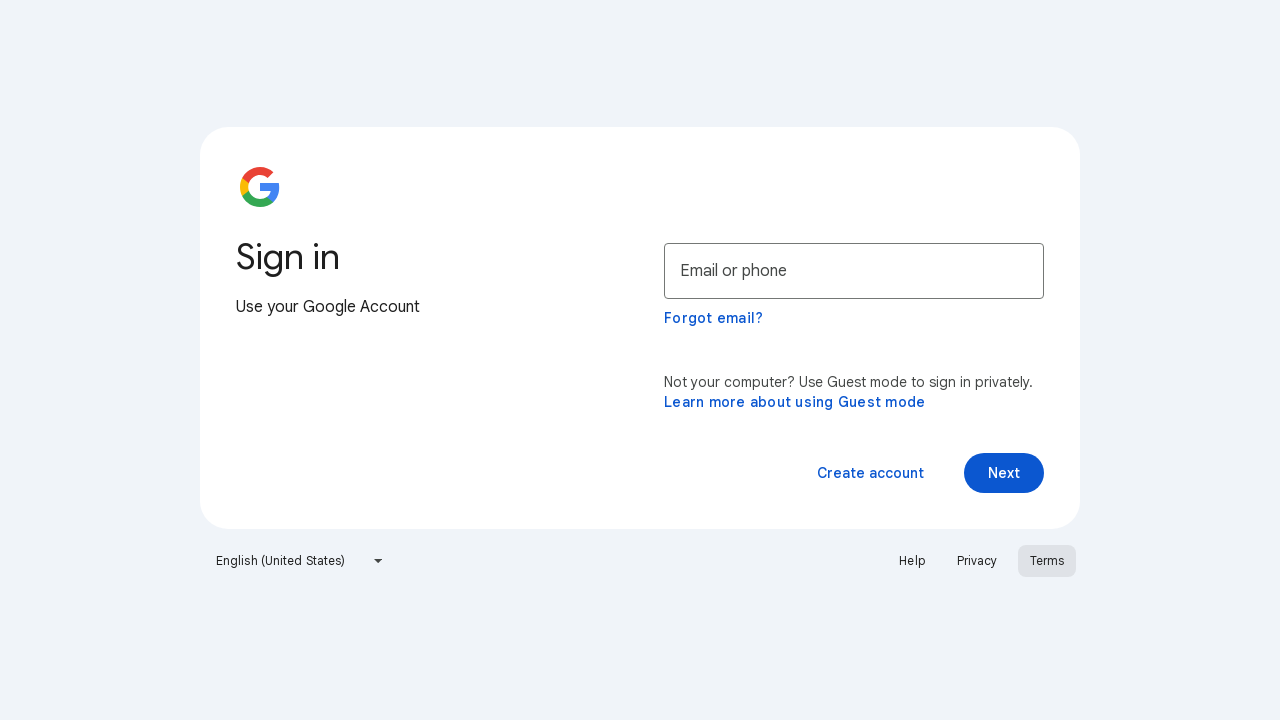

Switched back to the original Google Accounts page
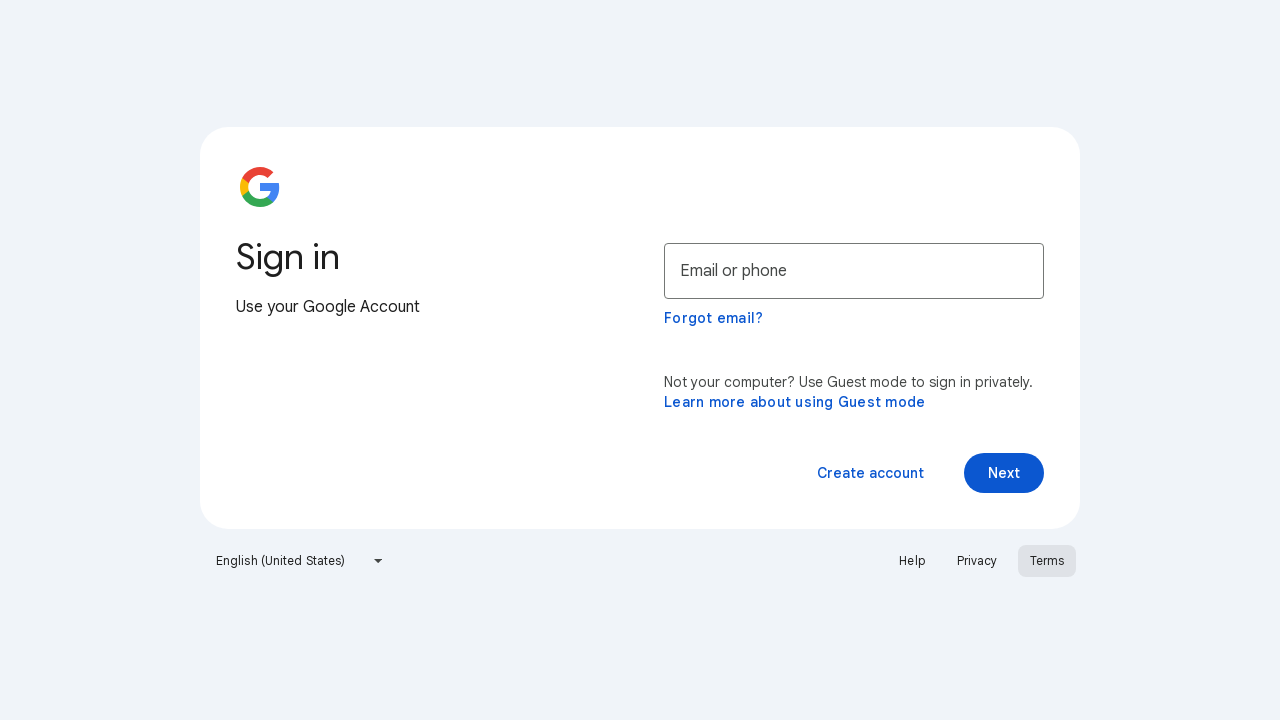

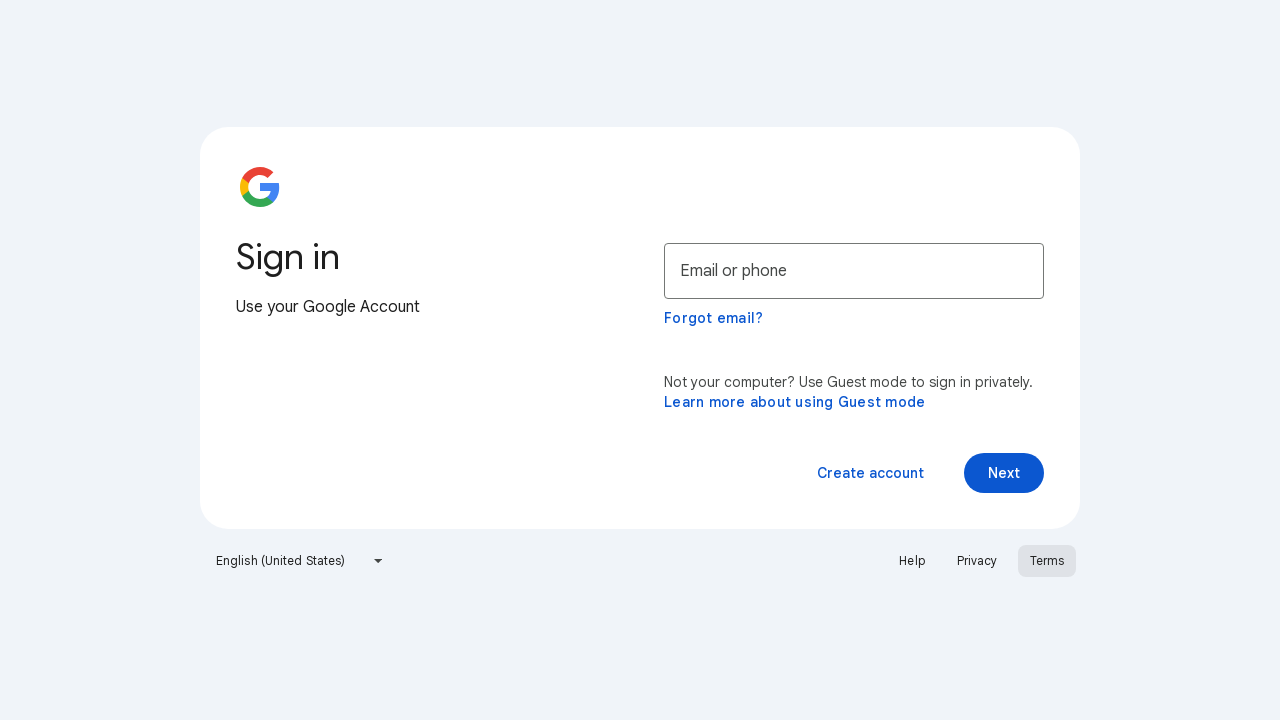